Tests text input field validation when no text is entered and Enter is pressed, verifying the browser shows a validation message

Starting URL: https://www.qa-practice.com/elements/input/simple

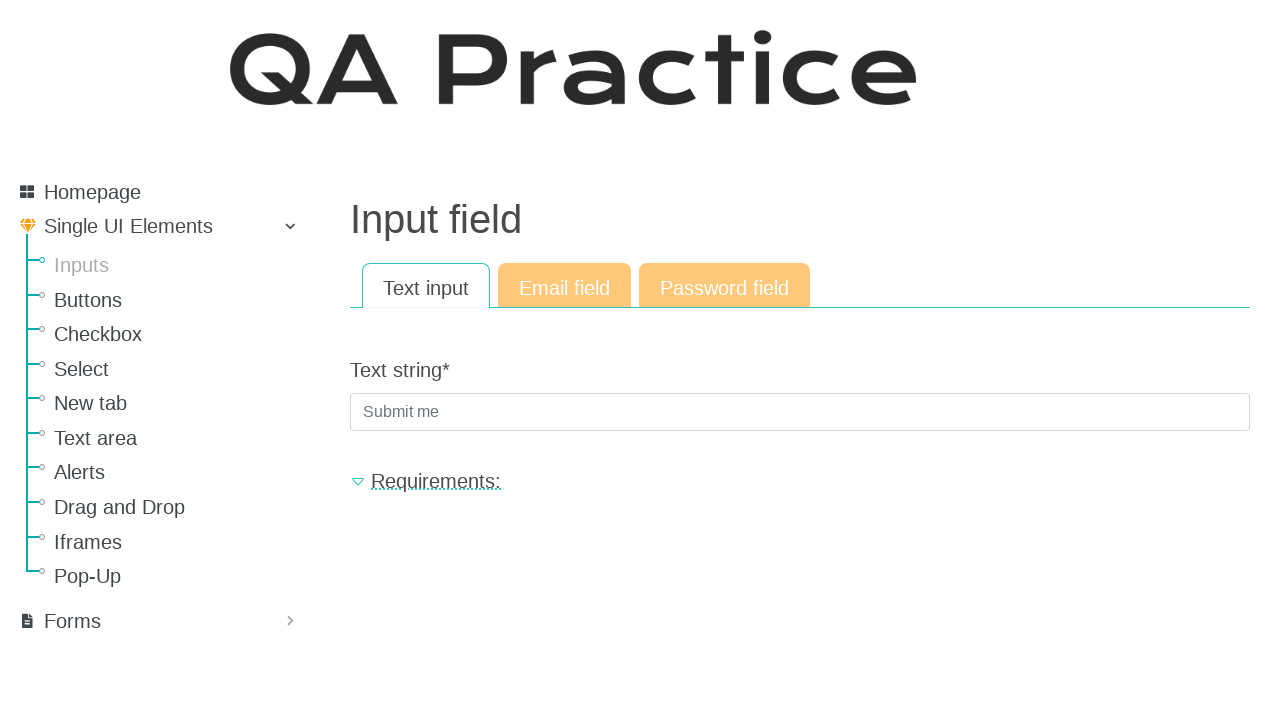

Pressed Enter on empty text input field to trigger validation on #id_text_string
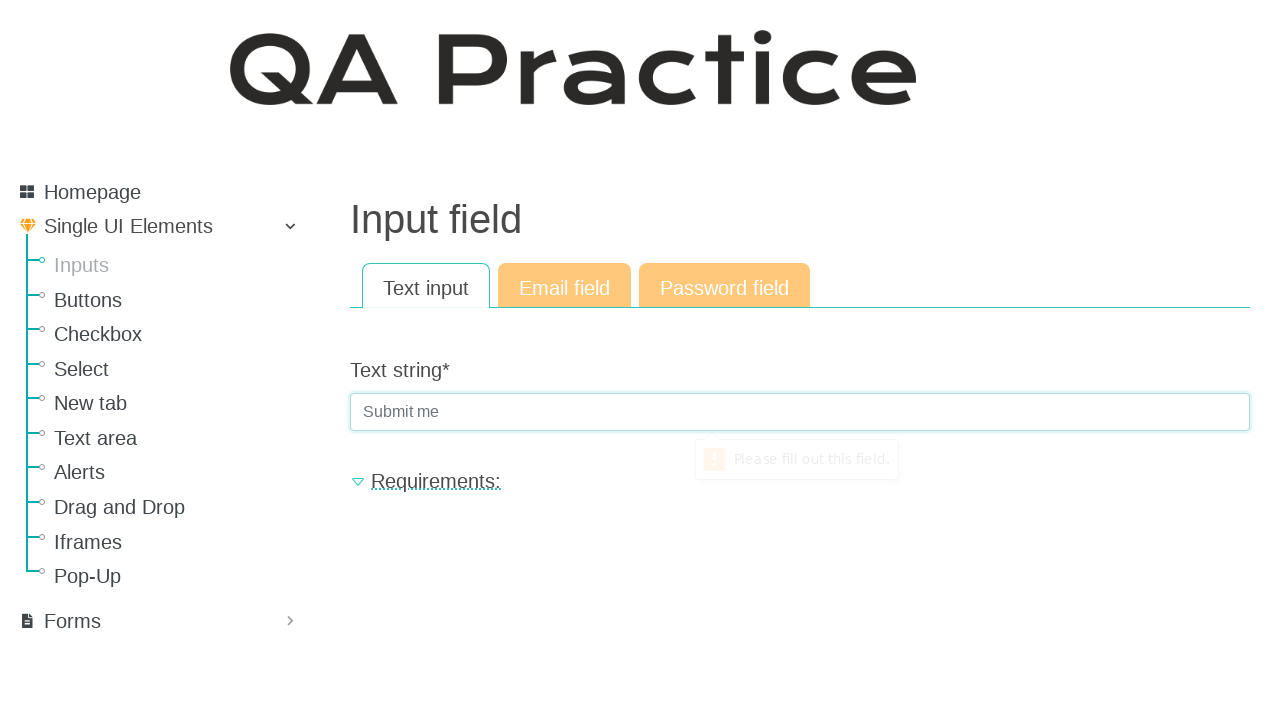

Located text input field element
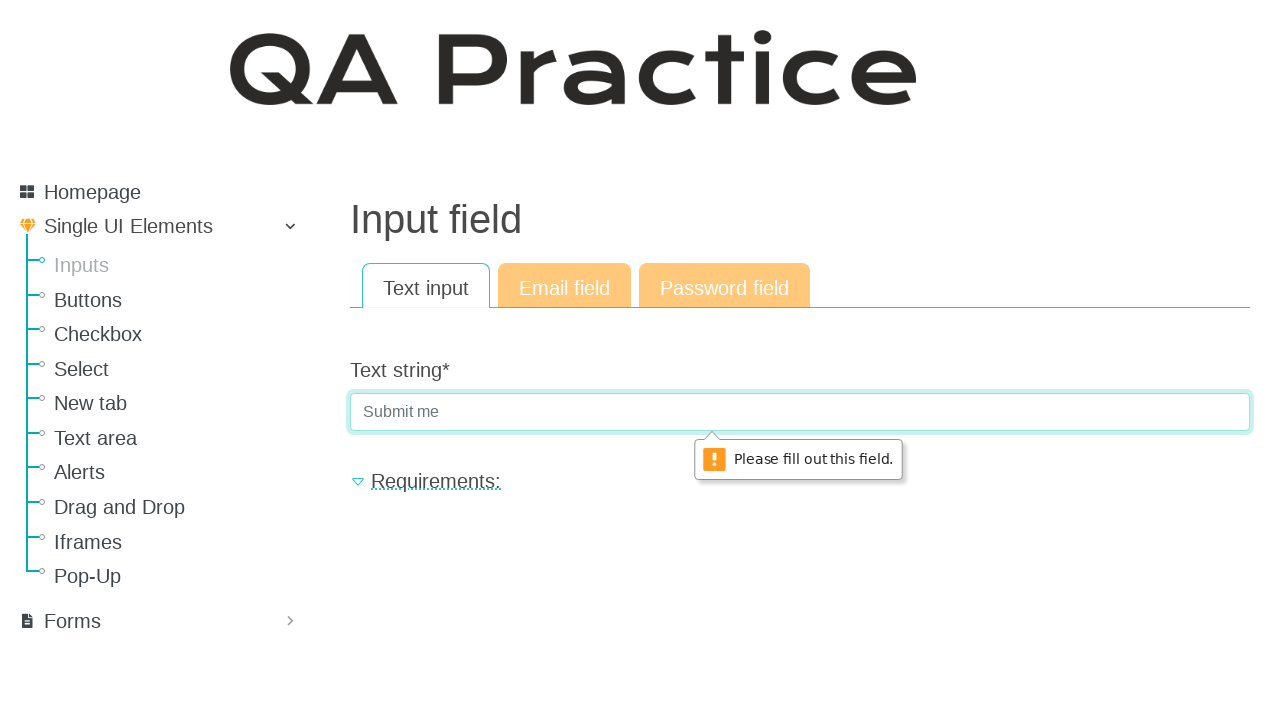

Retrieved browser native validation message from text field
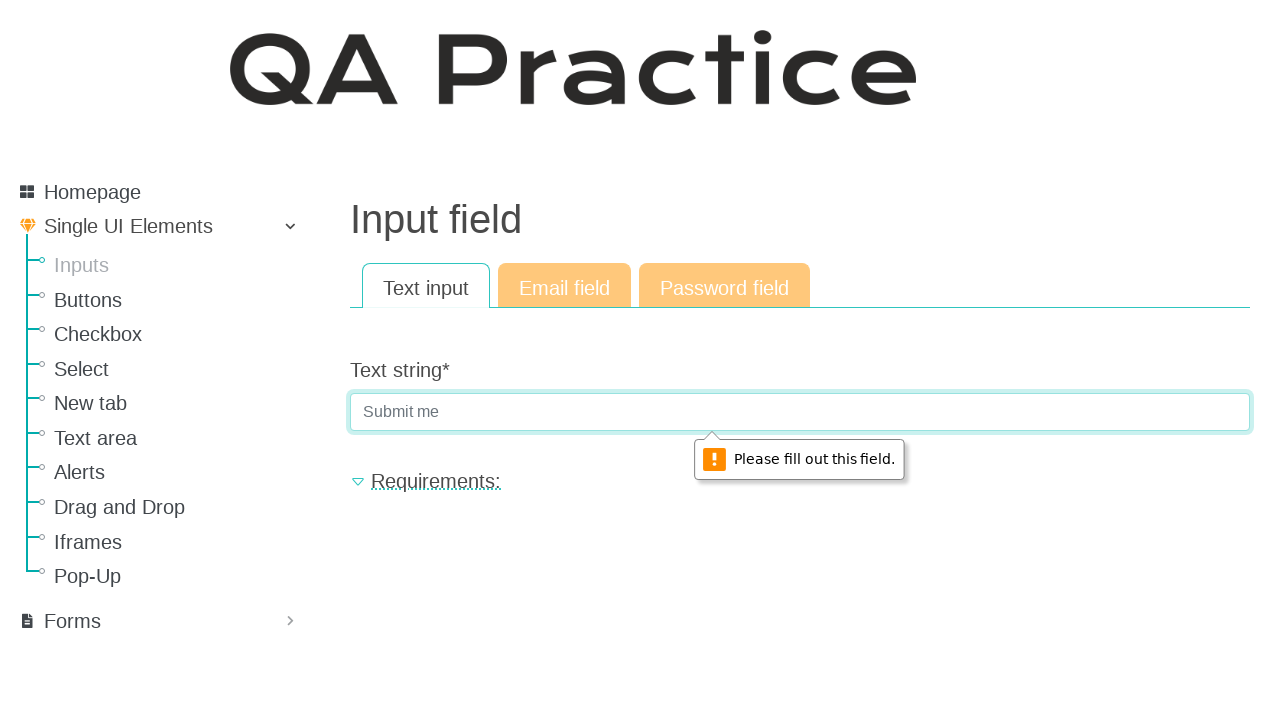

Validated that validation message contains 'fill' text
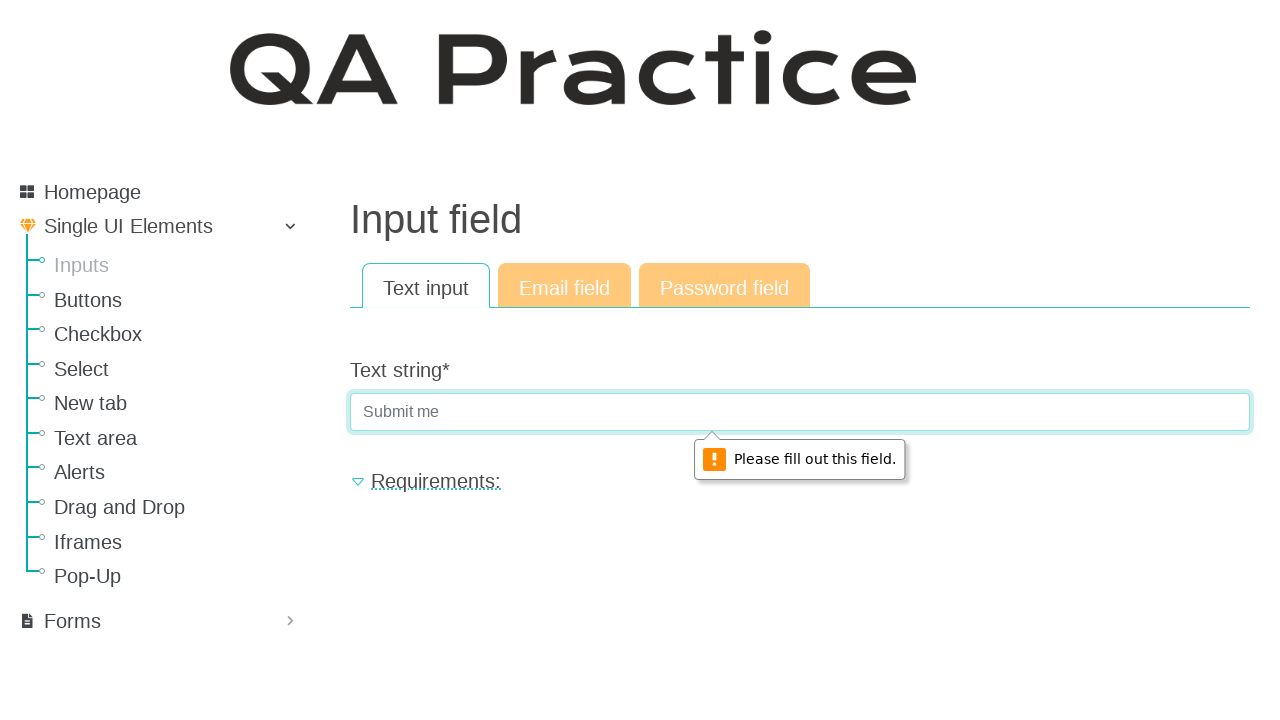

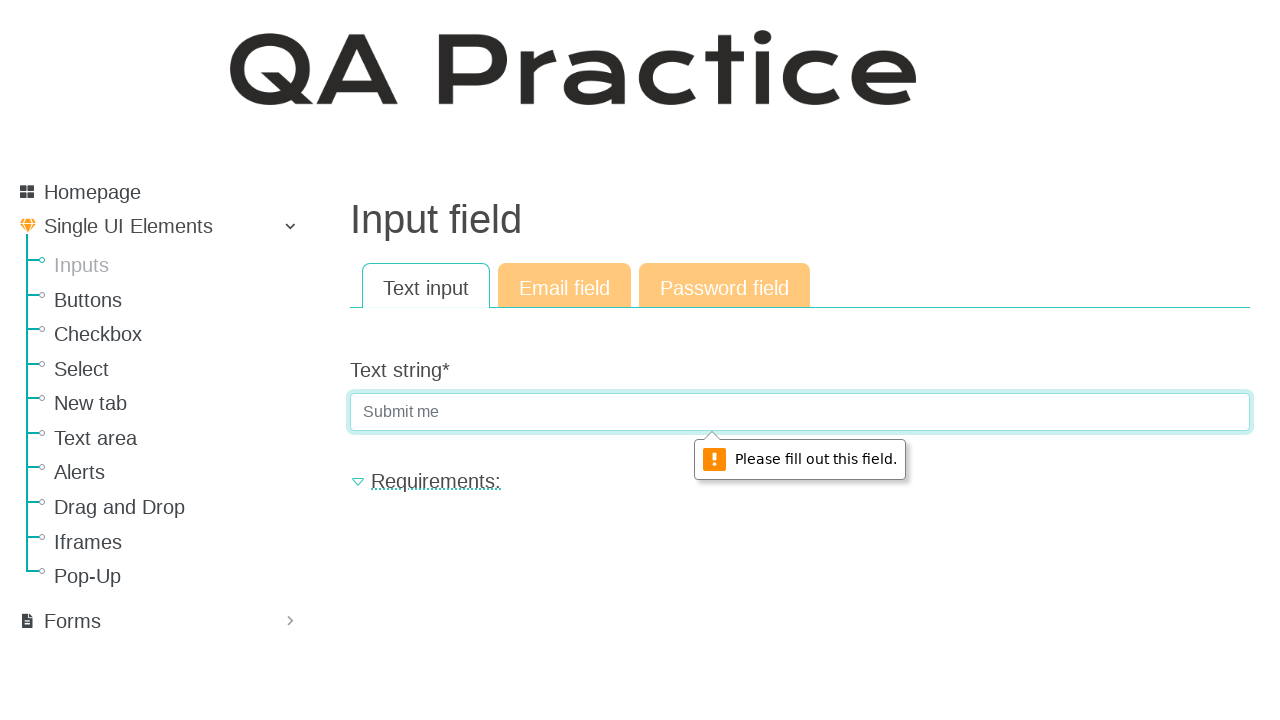